Tests clicking a JavaScript confirm dialog and accepting it, then verifies the result shows 'Ok' was clicked

Starting URL: https://the-internet.herokuapp.com/javascript_alerts

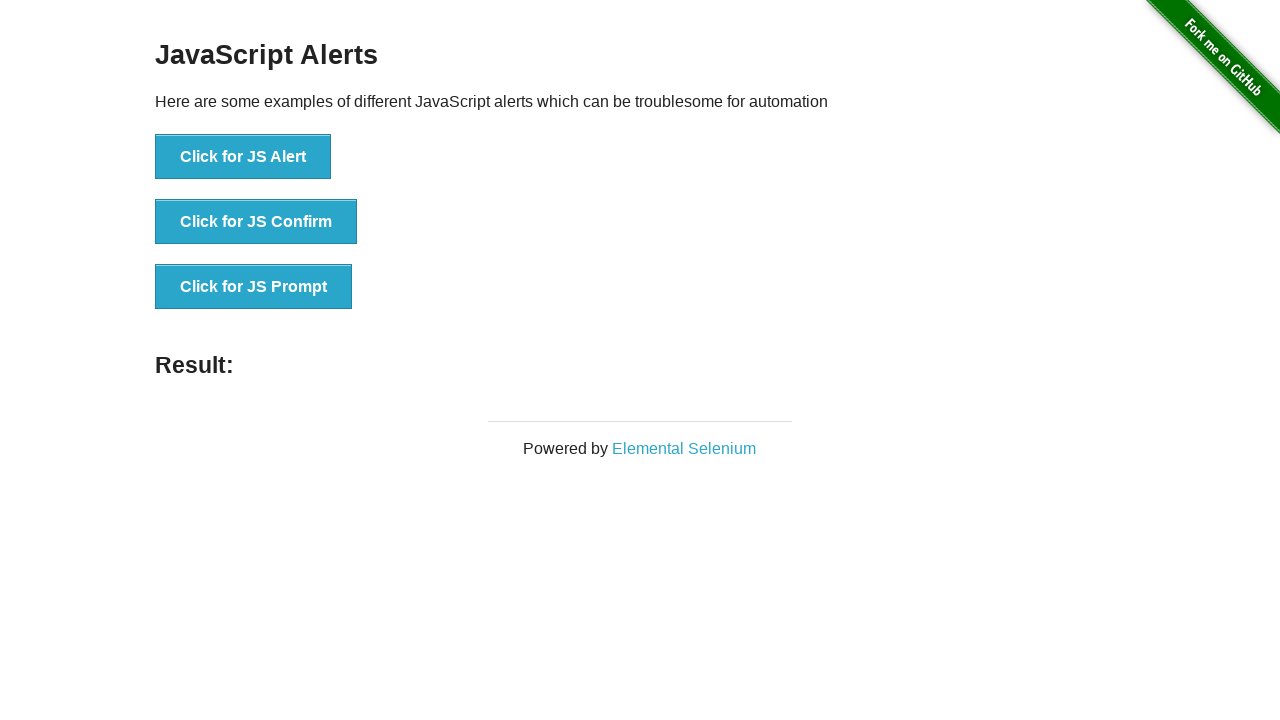

Set up dialog handler to automatically accept alerts
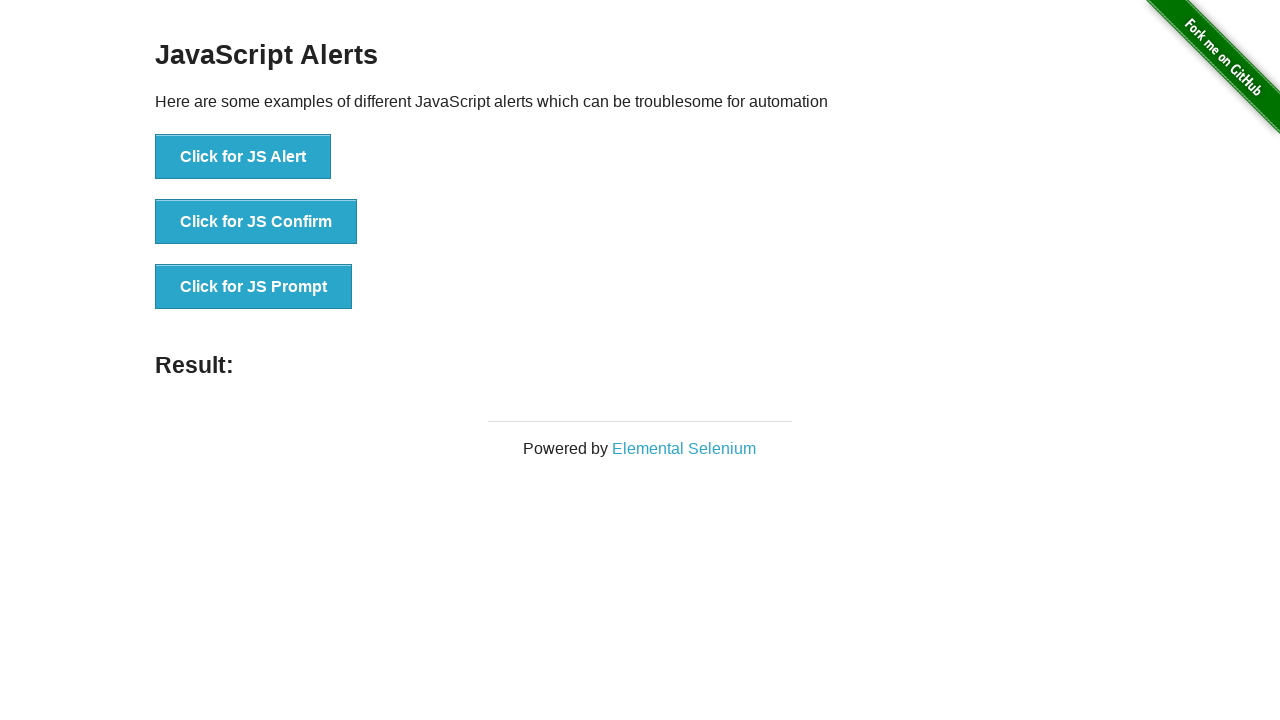

Clicked the JavaScript confirm button at (256, 222) on xpath=//*[@onclick='jsConfirm()']
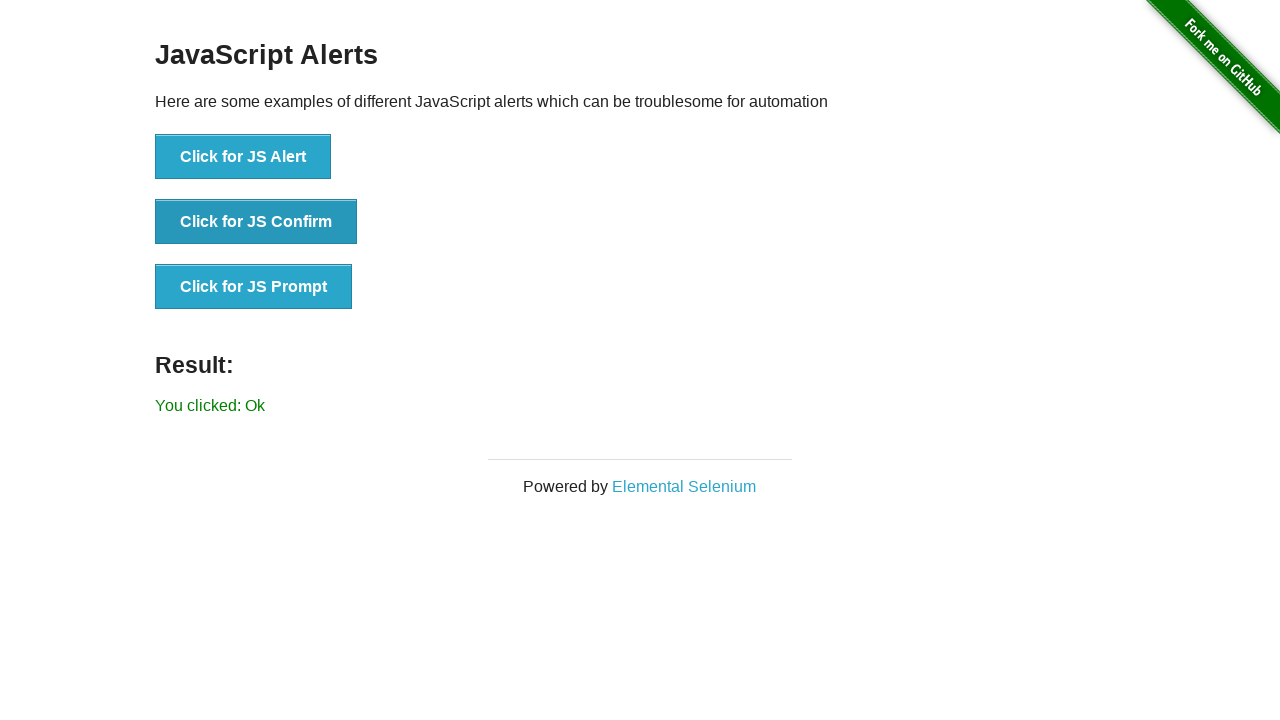

Result element loaded after accepting the confirm dialog
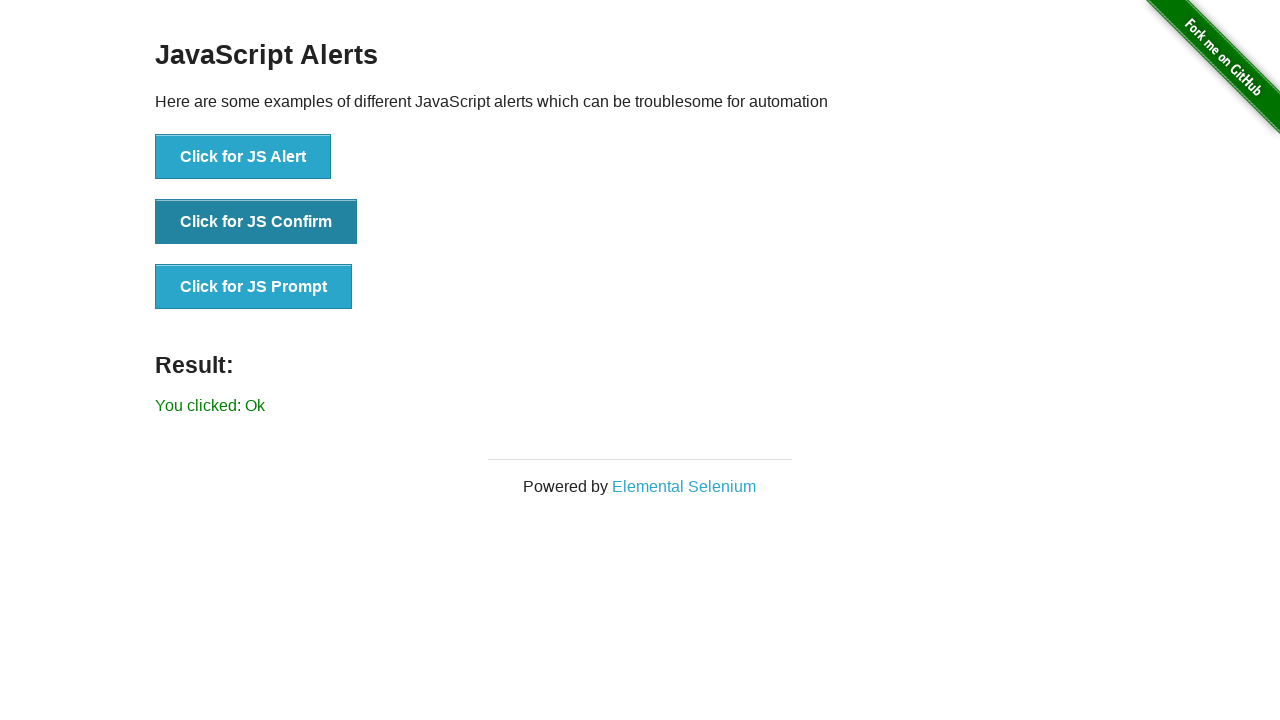

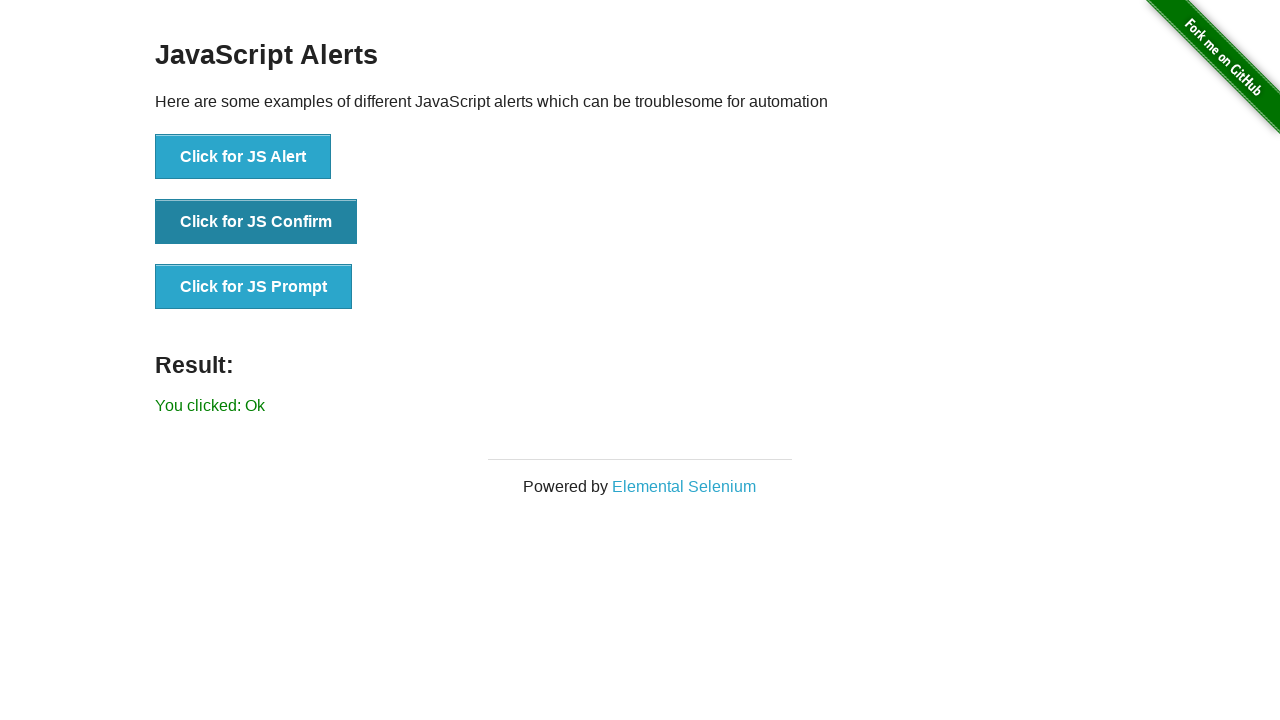